Tests that a todo item is removed when edited to an empty string

Starting URL: https://demo.playwright.dev/todomvc

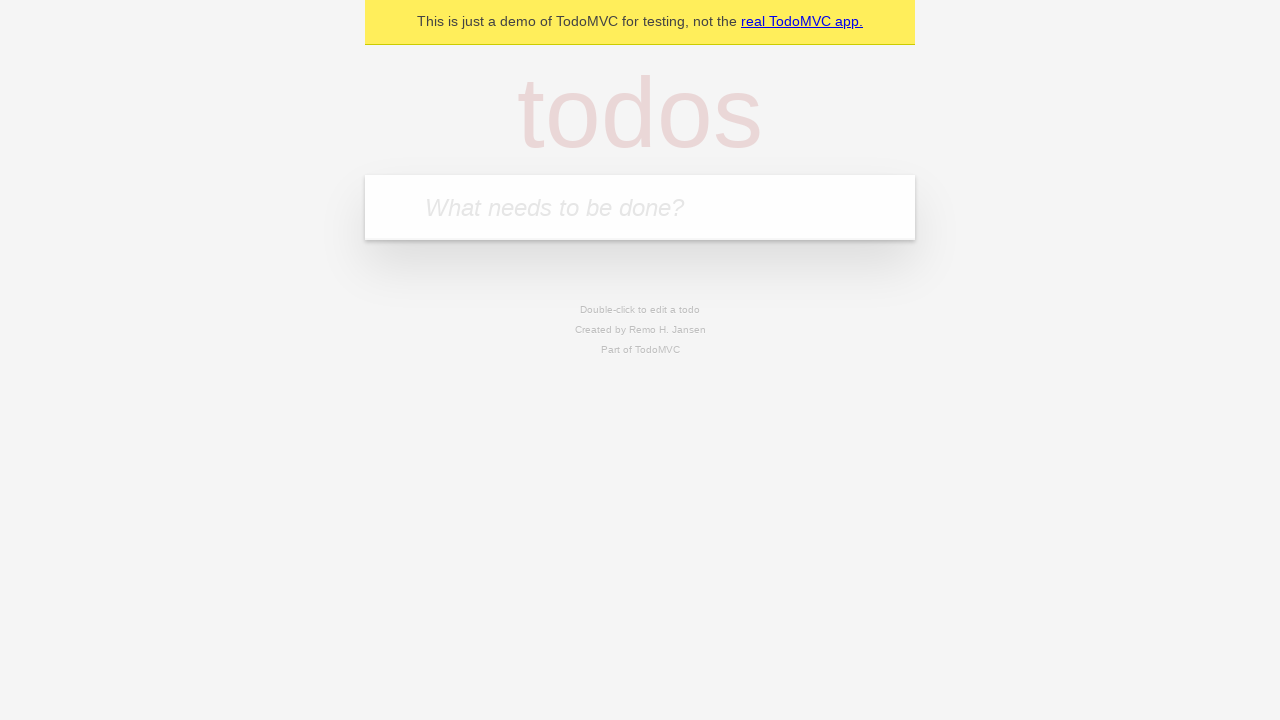

Filled first todo input with 'buy some cheese' on .new-todo
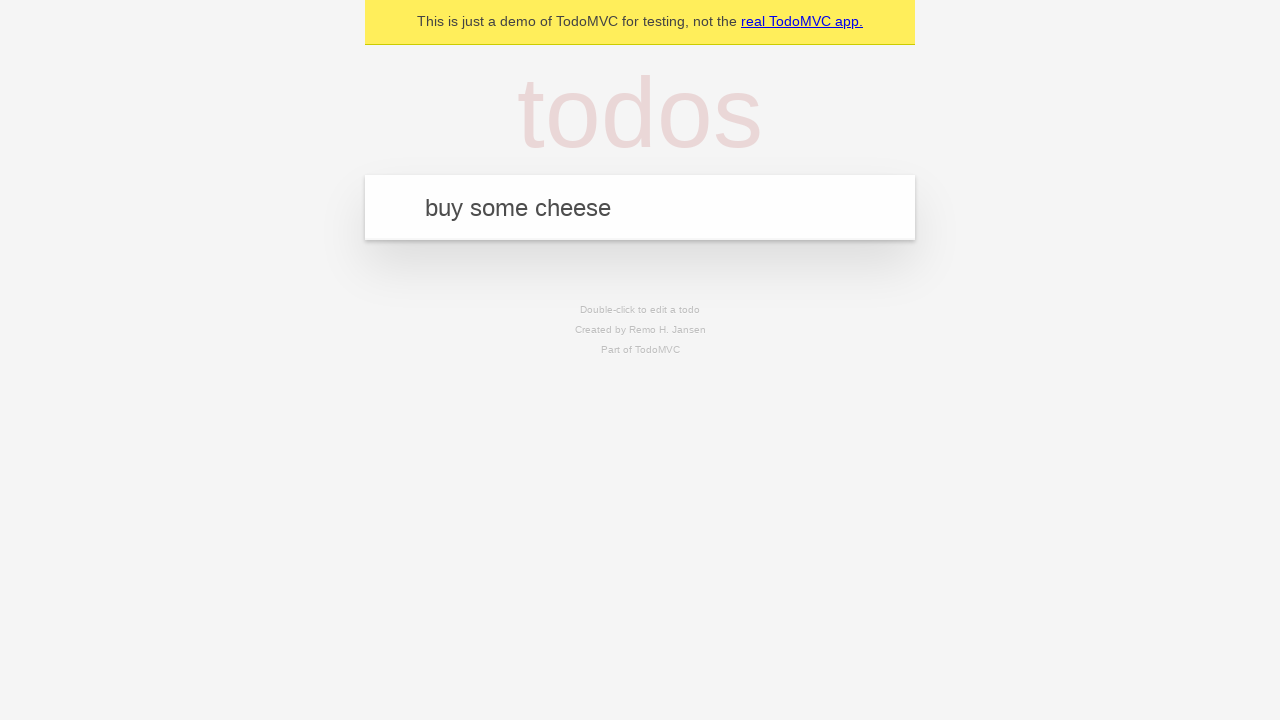

Pressed Enter to create first todo item on .new-todo
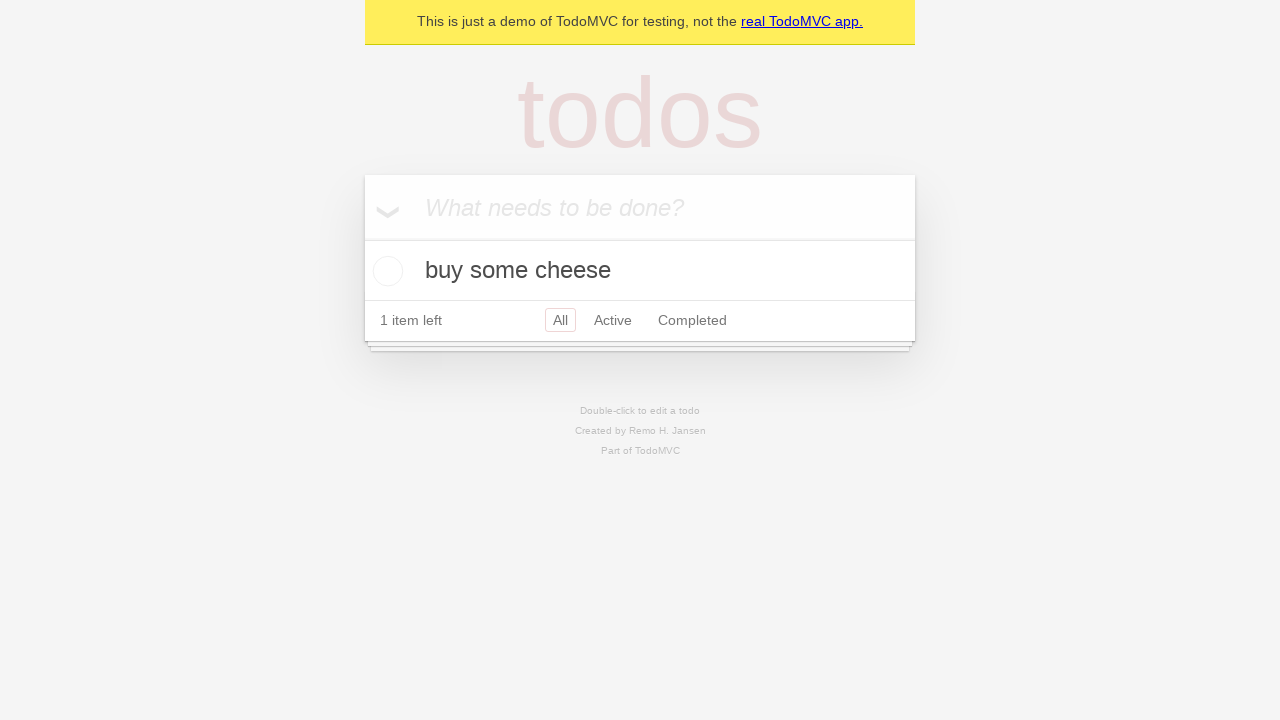

Filled second todo input with 'feed the cat' on .new-todo
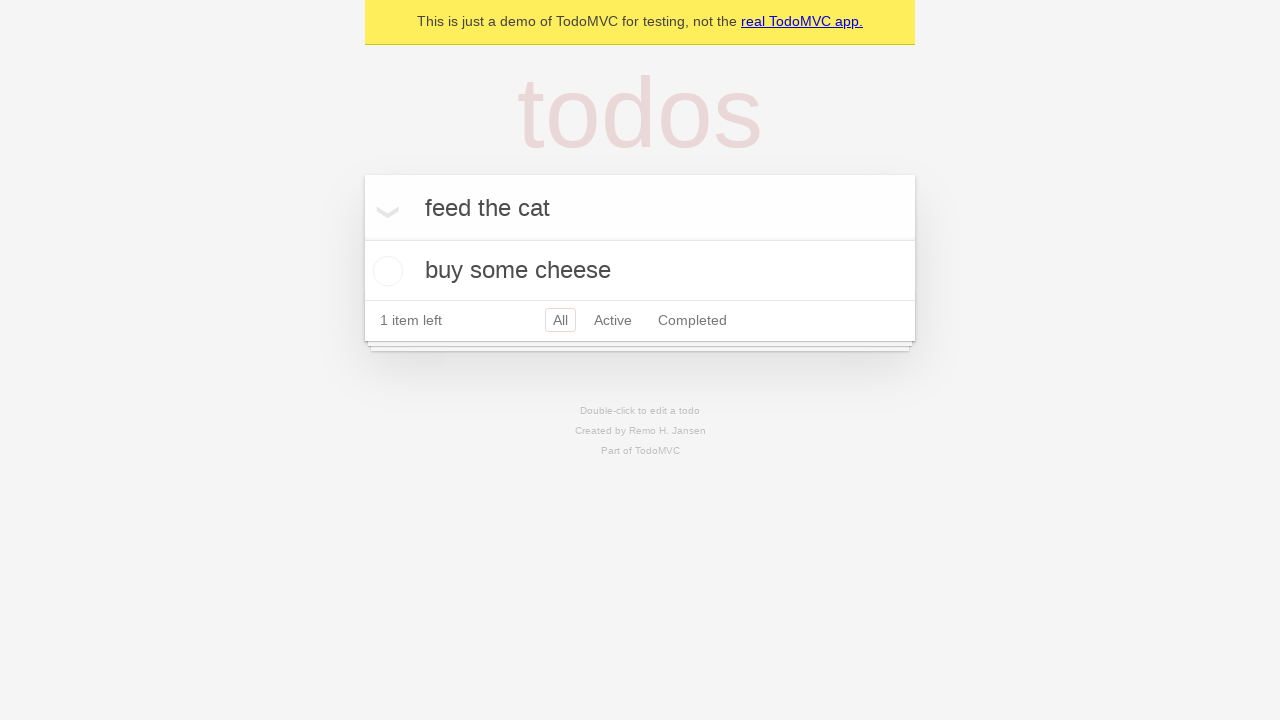

Pressed Enter to create second todo item on .new-todo
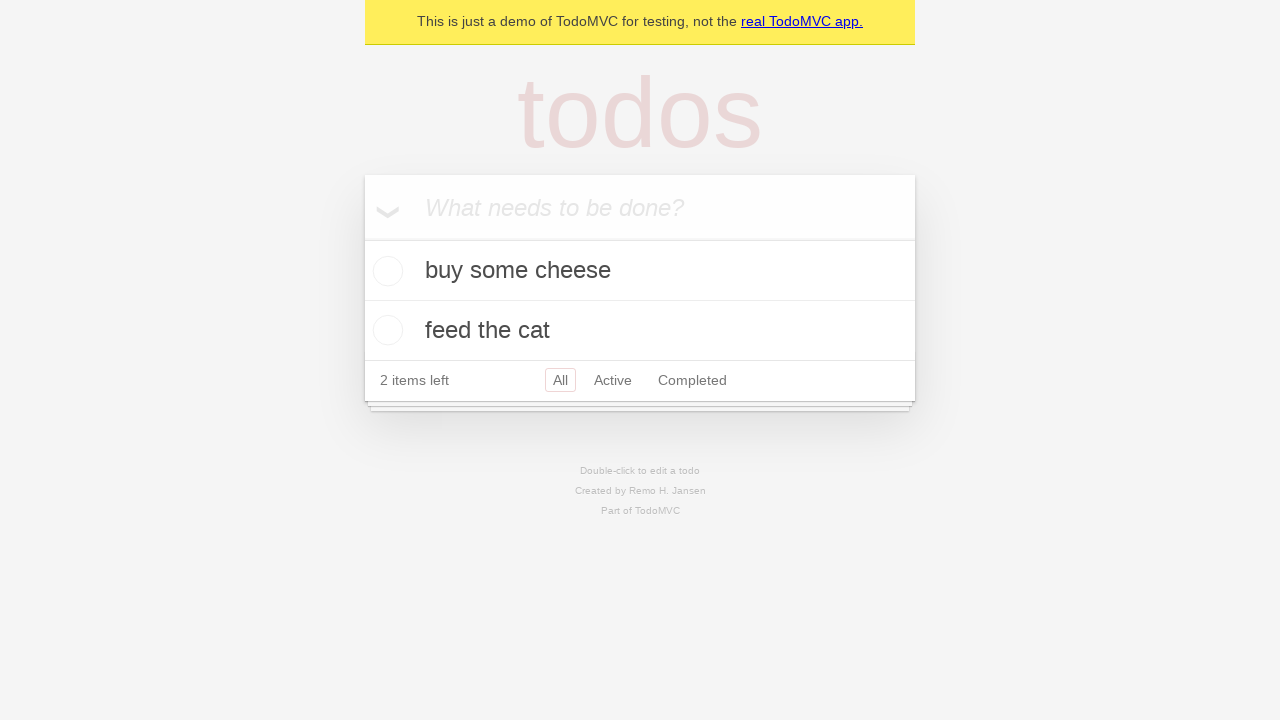

Filled third todo input with 'book a doctors appointment' on .new-todo
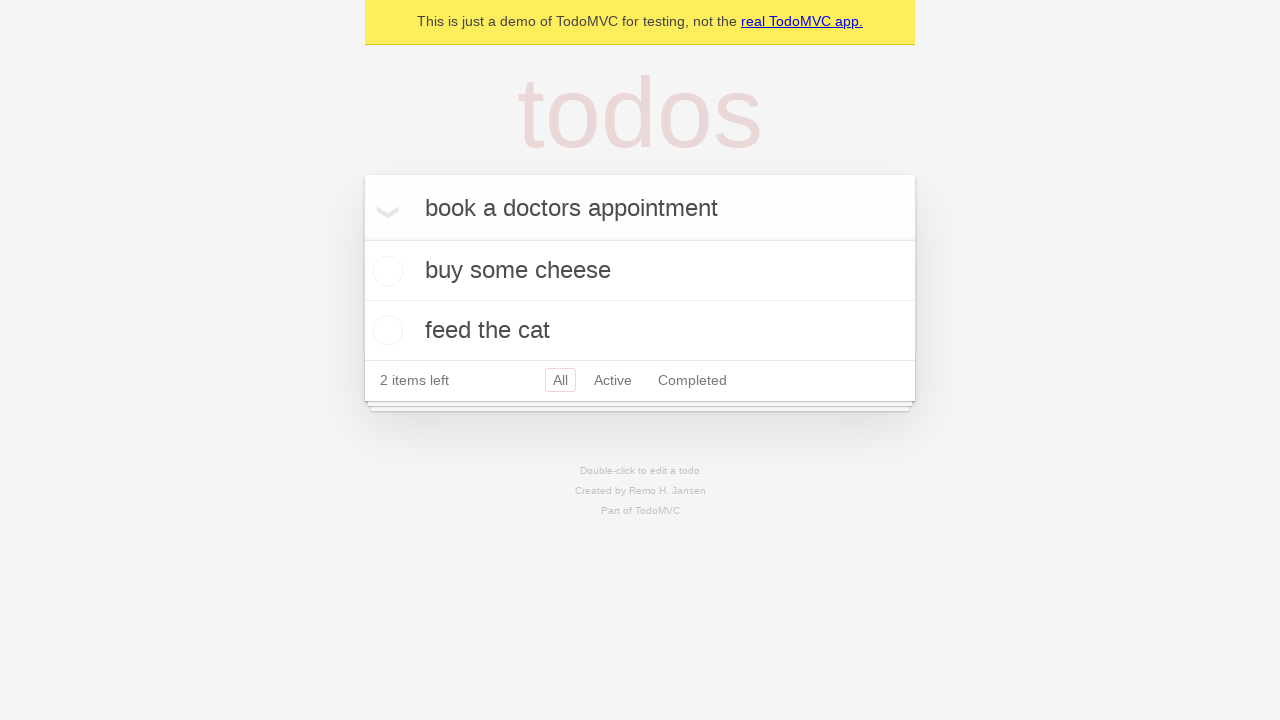

Pressed Enter to create third todo item on .new-todo
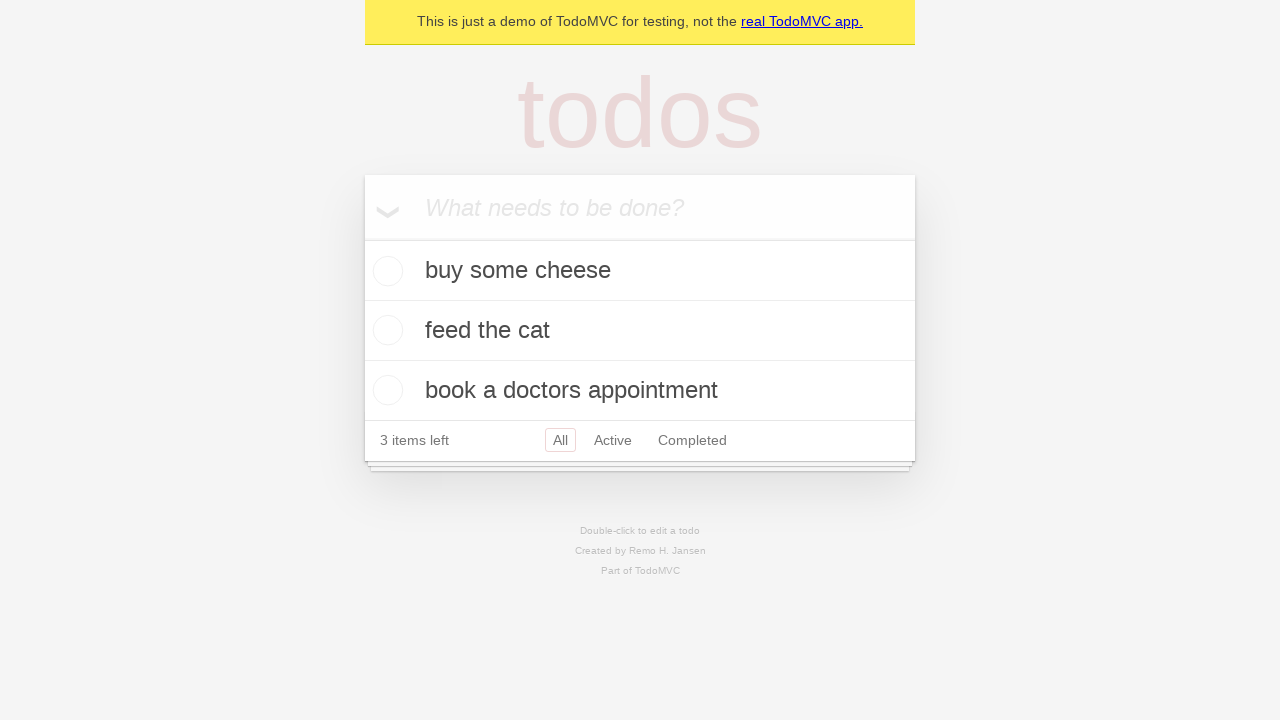

Waited for all 3 todo items to appear in the list
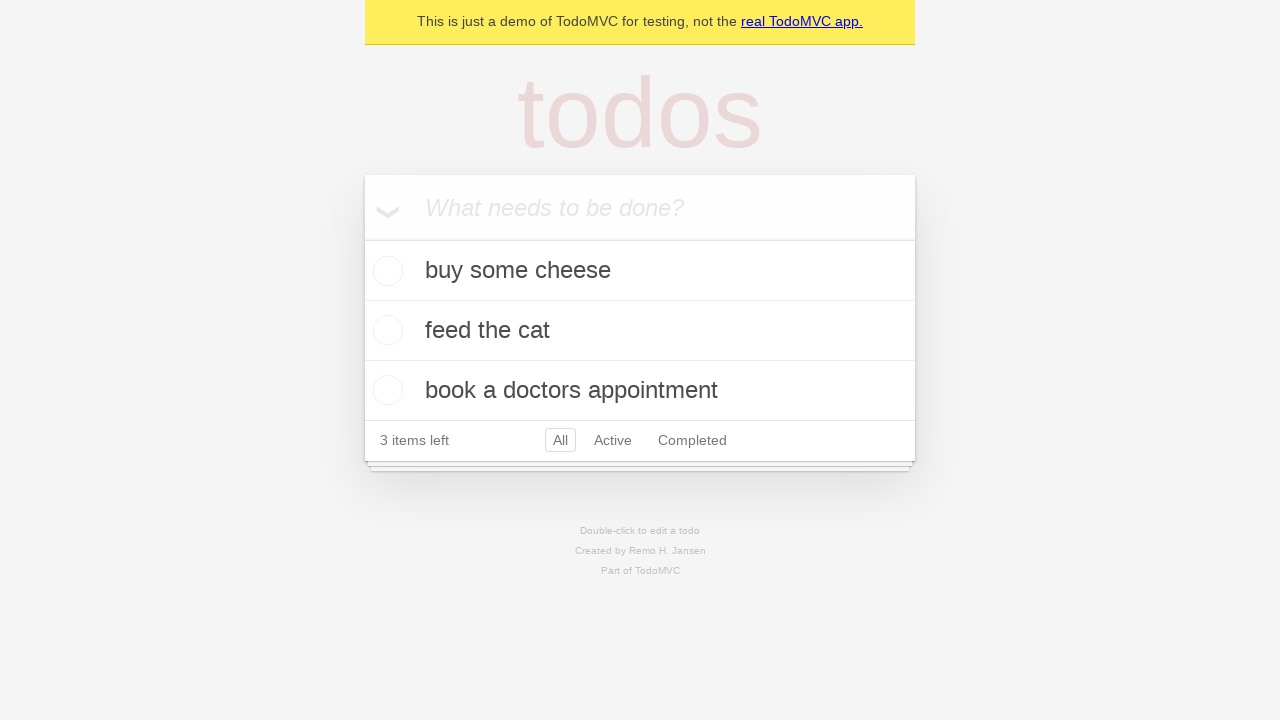

Double-clicked second todo item to enter edit mode at (640, 331) on .todo-list li >> nth=1
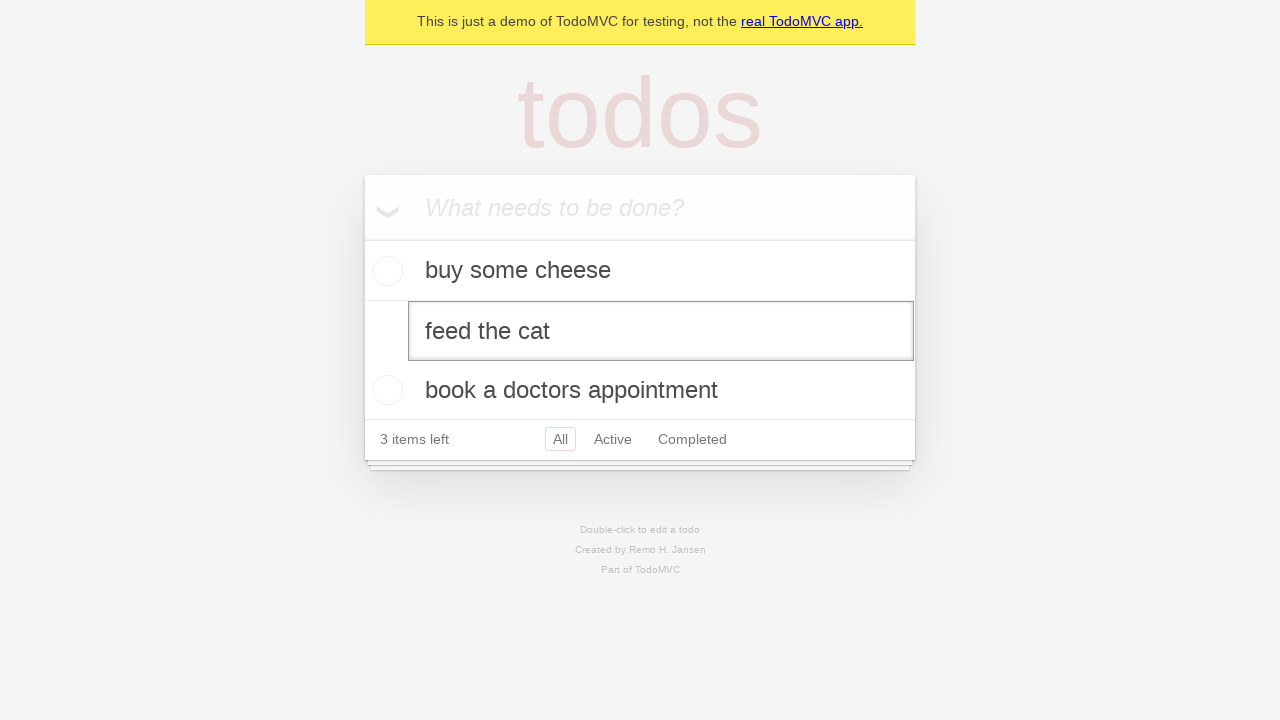

Cleared the edit field to empty string on .todo-list li >> nth=1 >> .edit
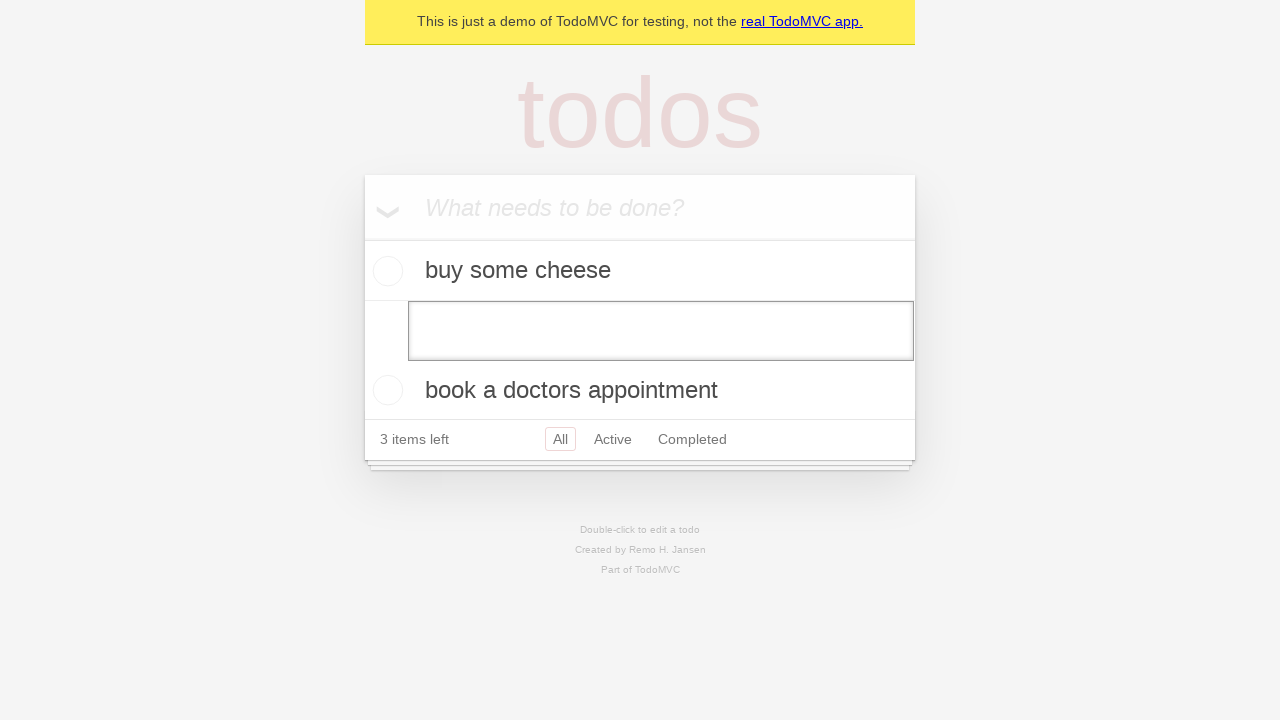

Pressed Enter to confirm edit with empty text, removing the todo item on .todo-list li >> nth=1 >> .edit
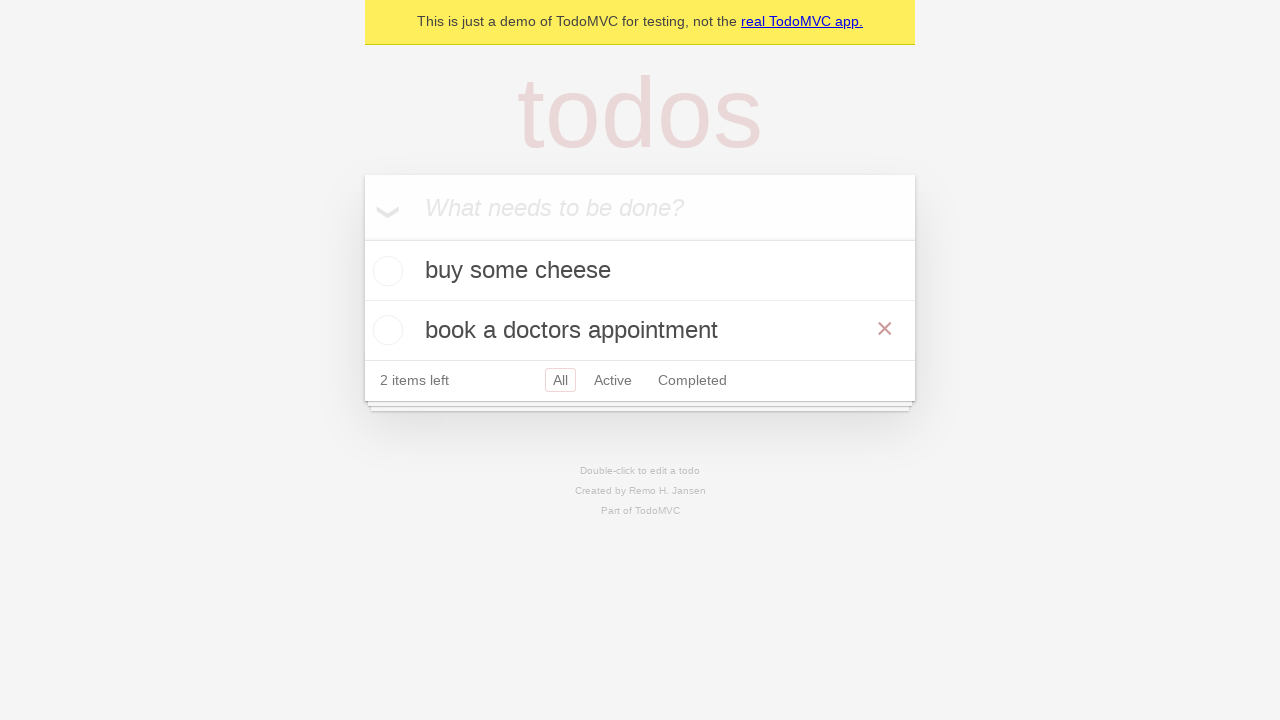

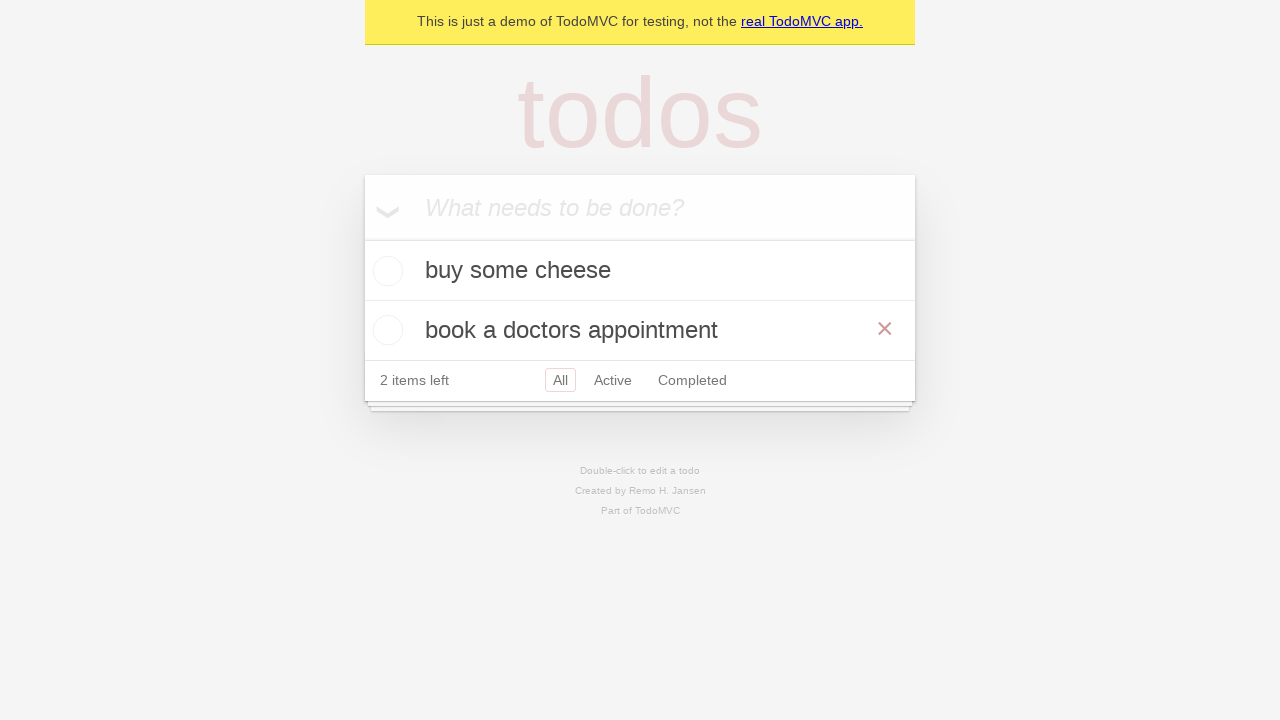